Tests that clicking Clear completed removes completed items from the list.

Starting URL: https://demo.playwright.dev/todomvc

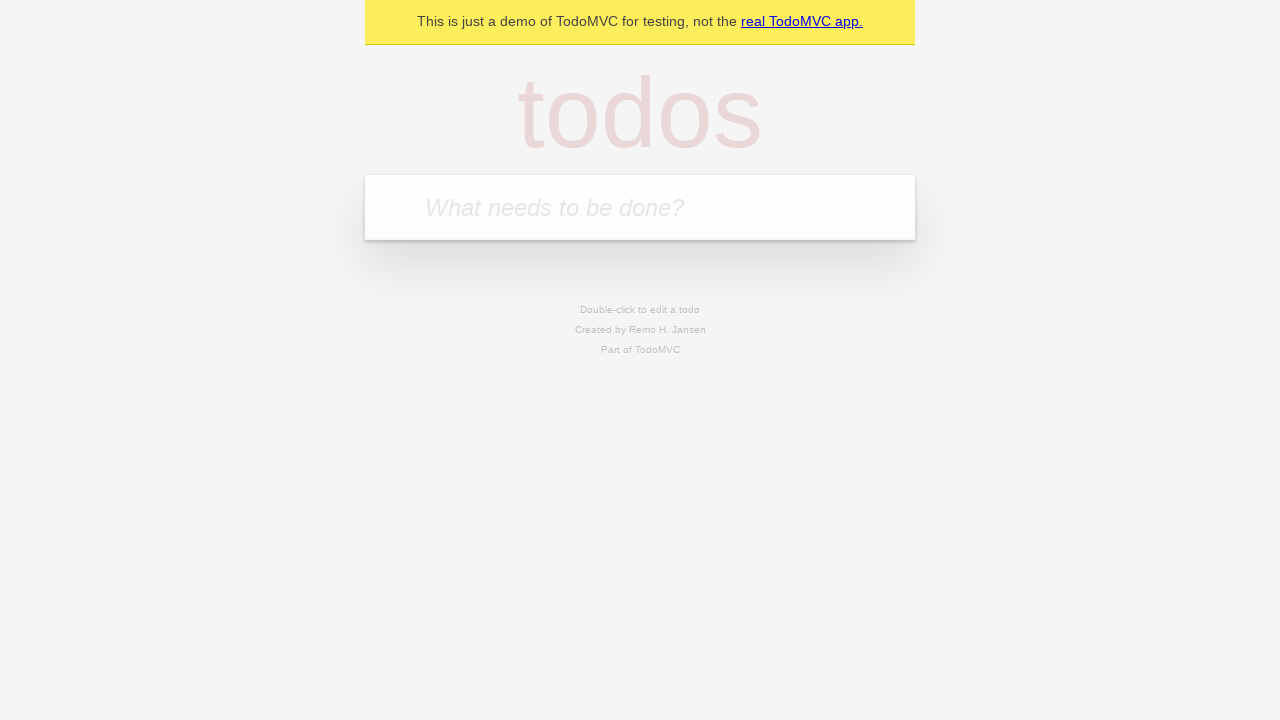

Filled todo input with 'buy some cheese' on internal:attr=[placeholder="What needs to be done?"i]
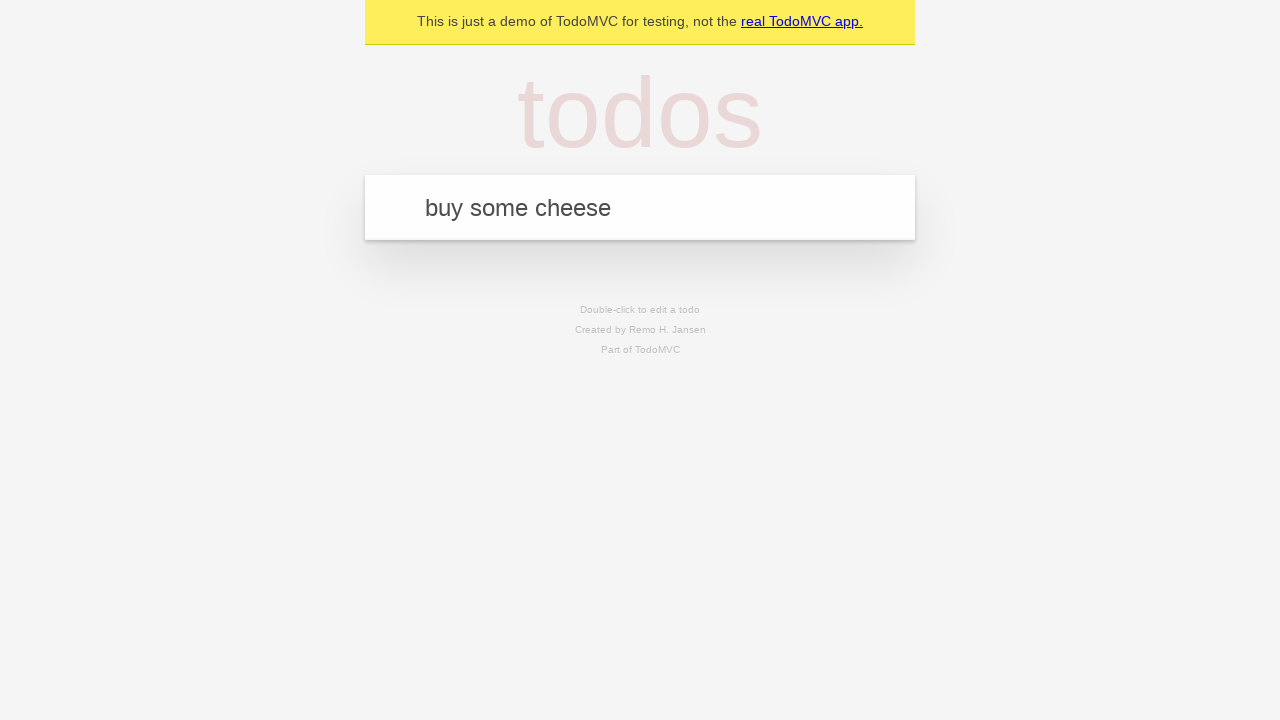

Pressed Enter to add first todo item on internal:attr=[placeholder="What needs to be done?"i]
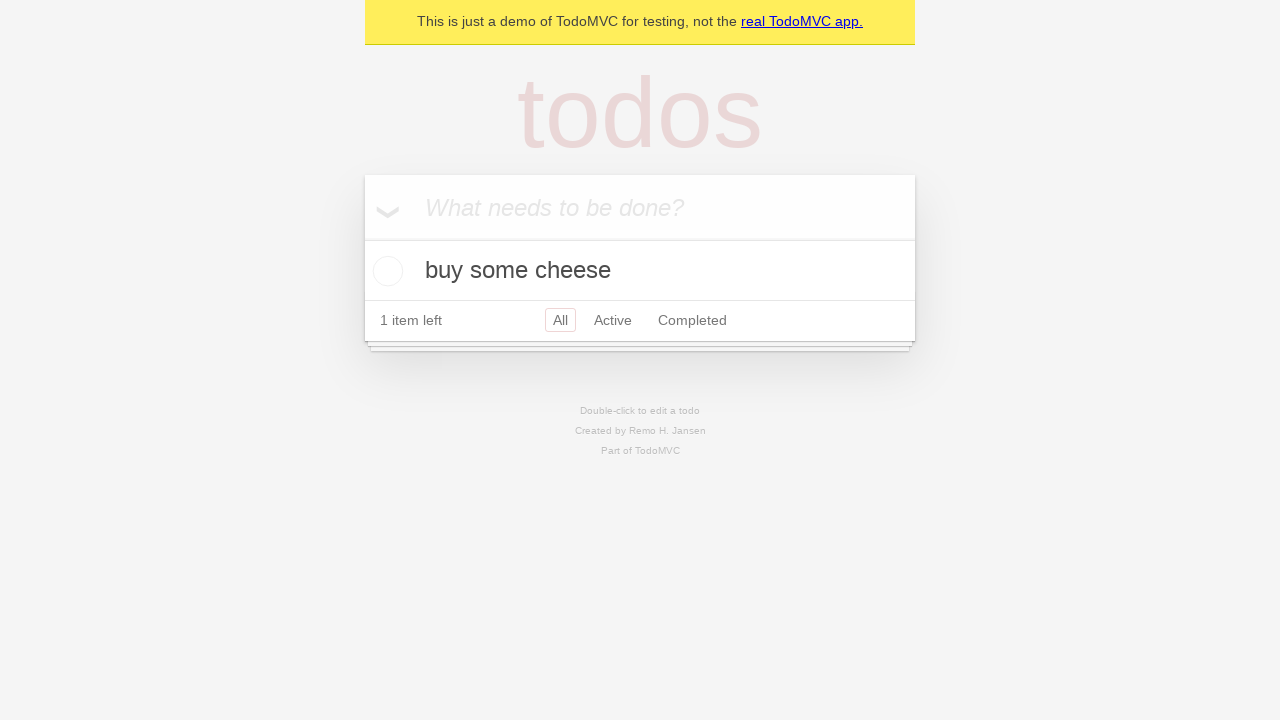

Filled todo input with 'feed the cat' on internal:attr=[placeholder="What needs to be done?"i]
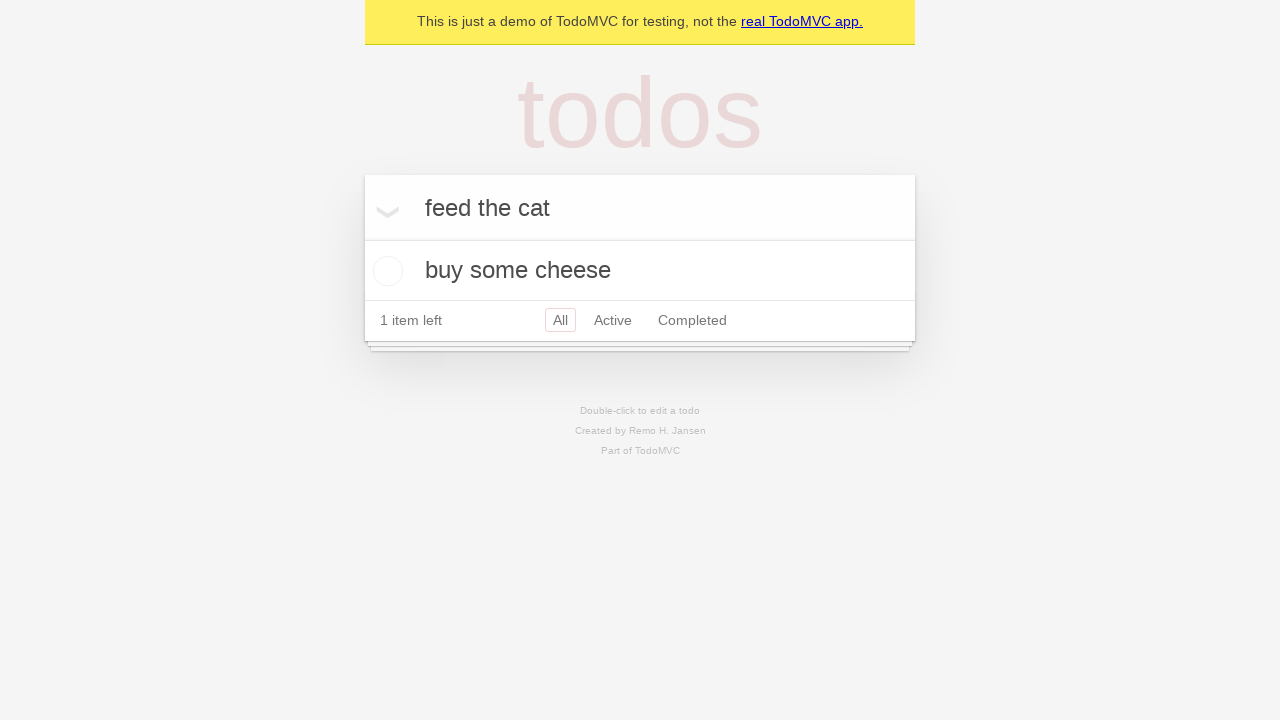

Pressed Enter to add second todo item on internal:attr=[placeholder="What needs to be done?"i]
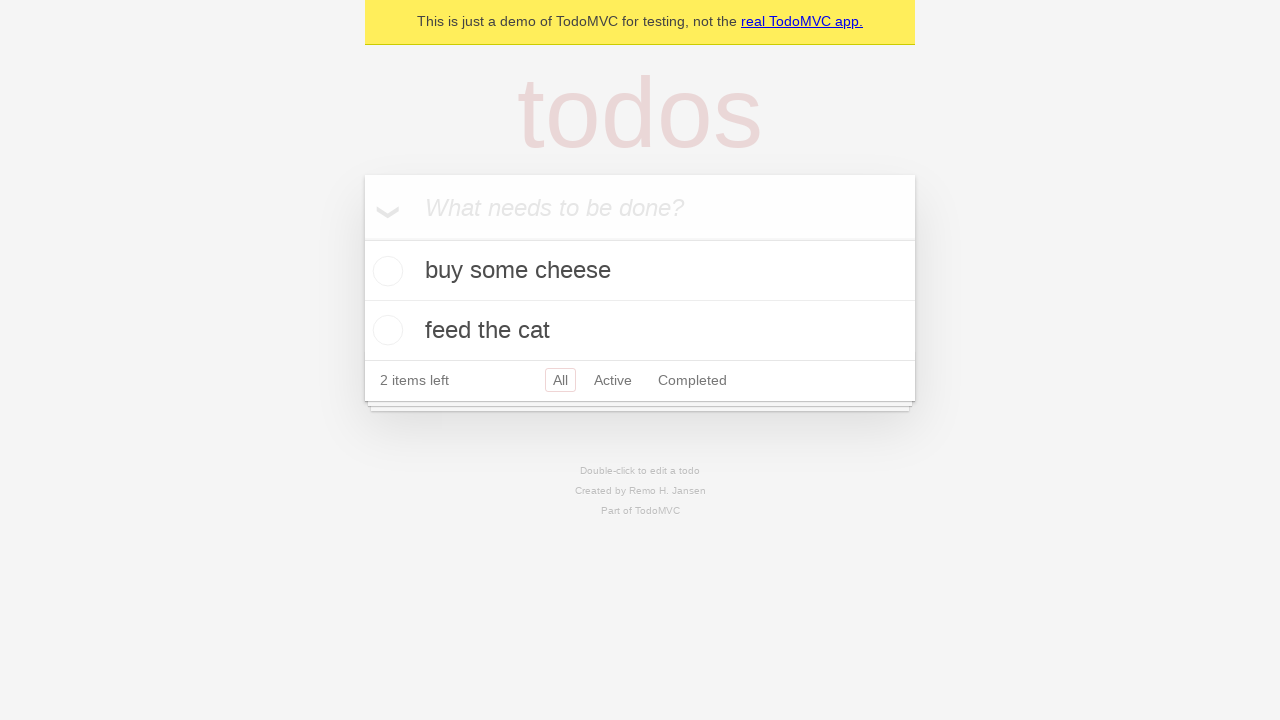

Filled todo input with 'book a doctors appointment' on internal:attr=[placeholder="What needs to be done?"i]
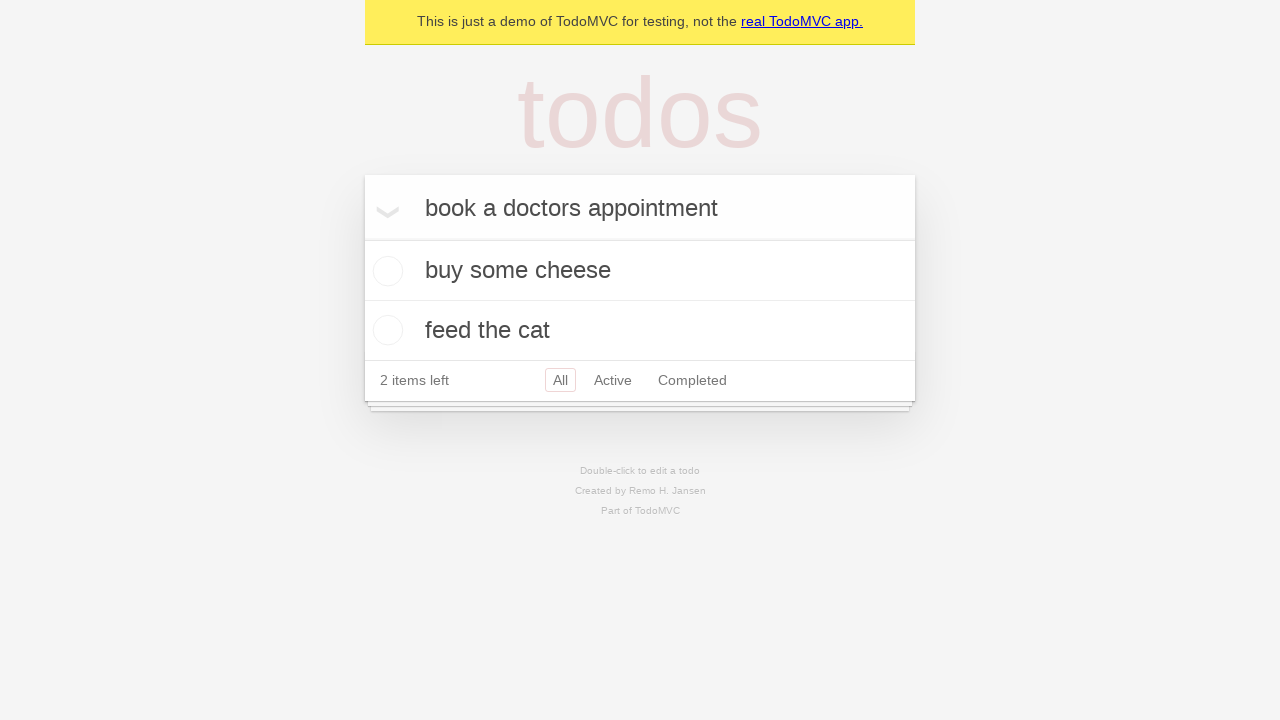

Pressed Enter to add third todo item on internal:attr=[placeholder="What needs to be done?"i]
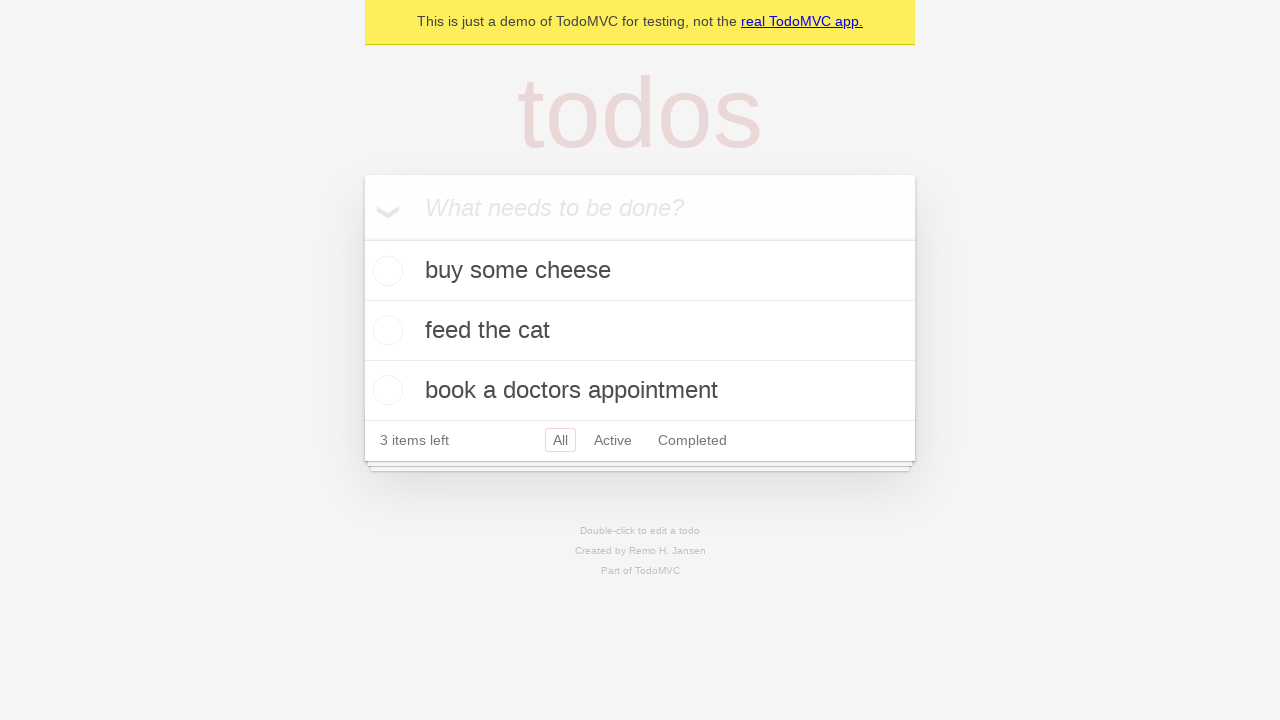

Checked the second todo item checkbox at (385, 330) on internal:testid=[data-testid="todo-item"s] >> nth=1 >> internal:role=checkbox
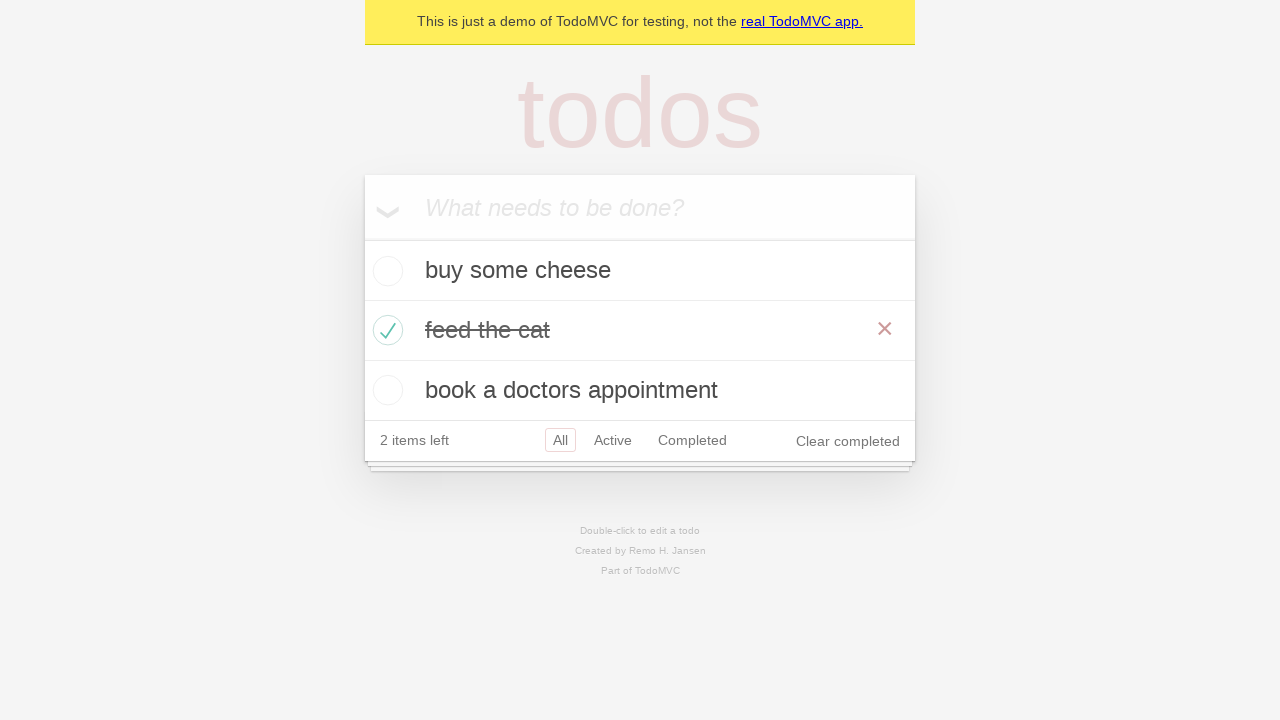

Clicked 'Clear completed' button to remove completed items at (848, 441) on internal:role=button[name="Clear completed"i]
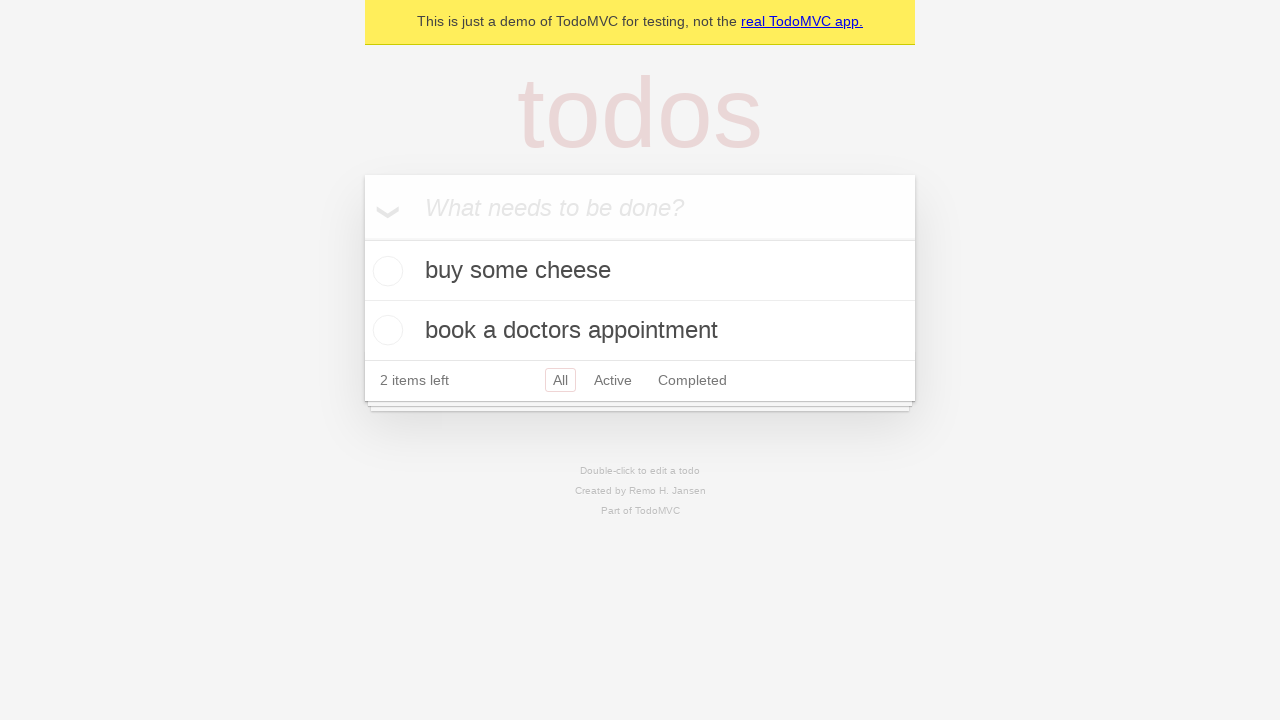

Waited for remaining todo items to be visible
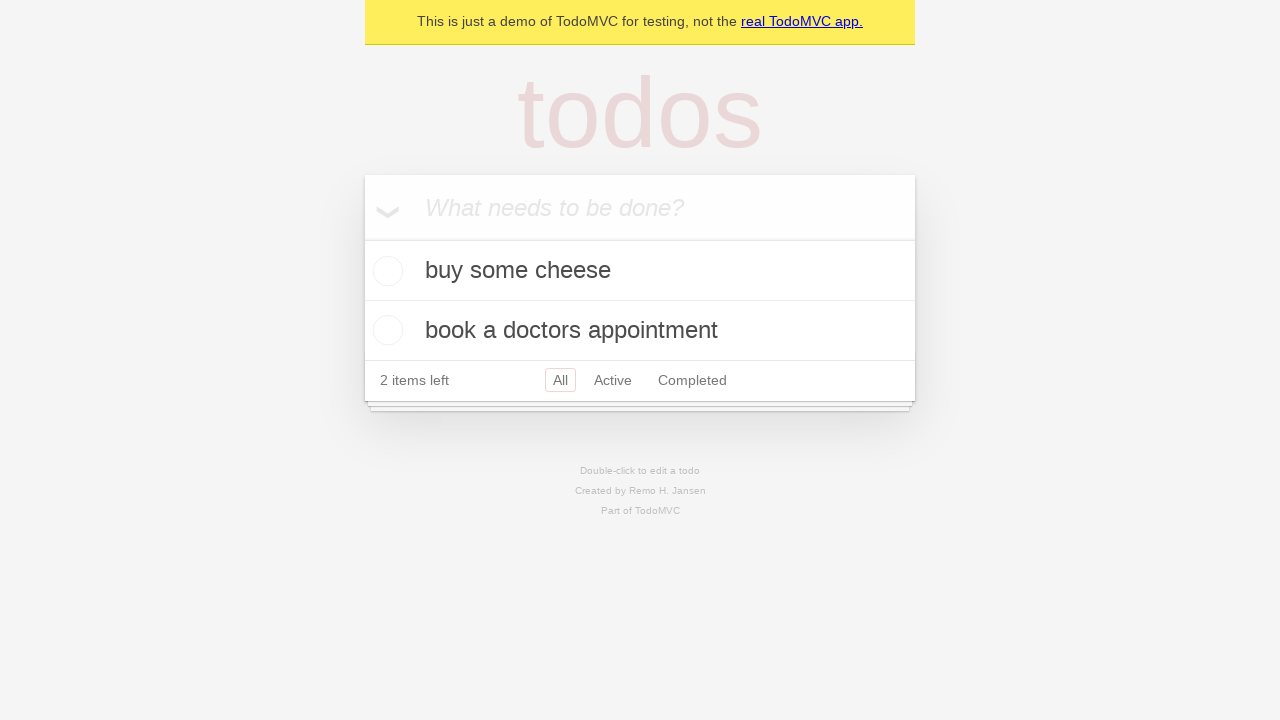

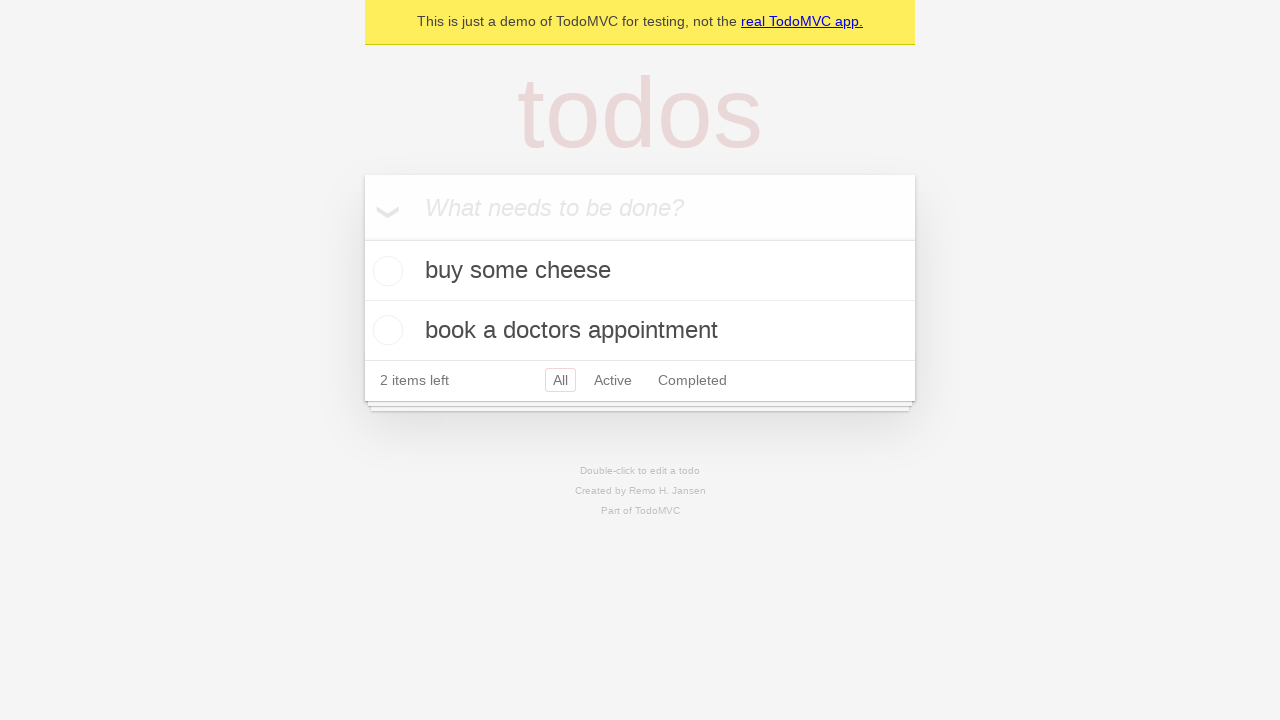